Tests different types of mouse clicks (double-click, right-click, and regular click) on button elements on the DemoQA buttons page

Starting URL: https://demoqa.com/buttons

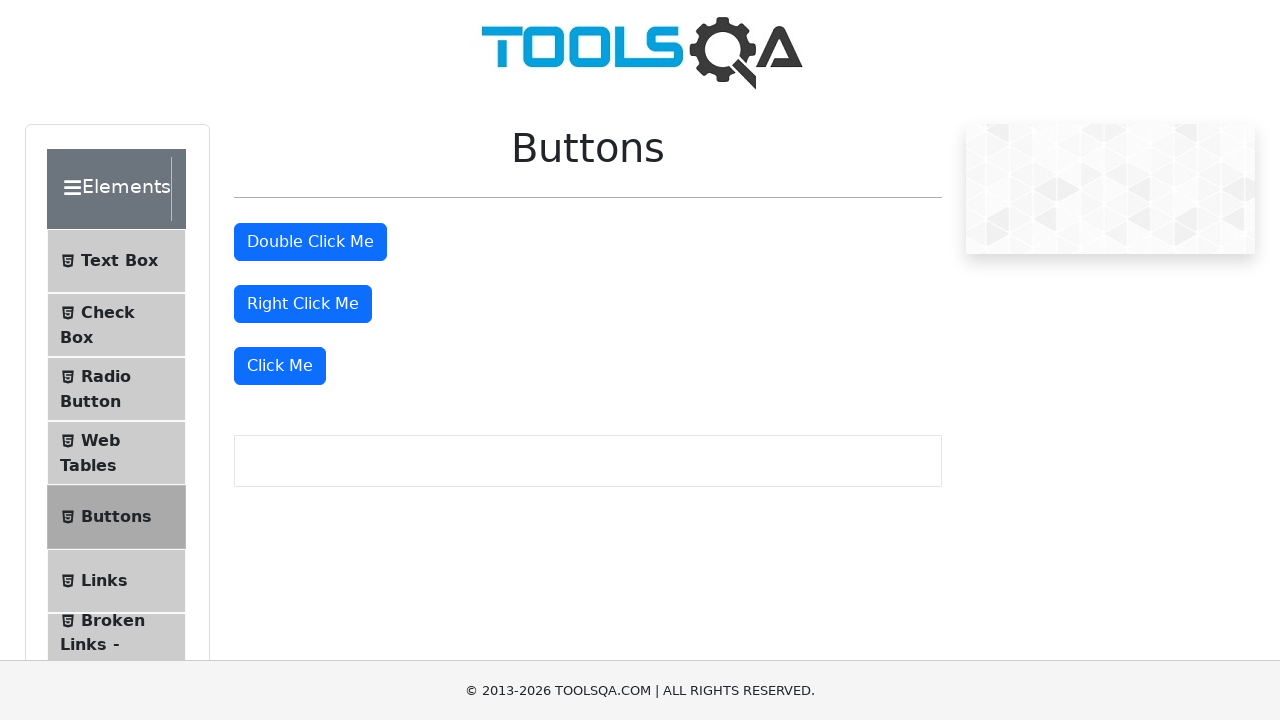

Double-clicked the double-click button at (310, 242) on #doubleClickBtn
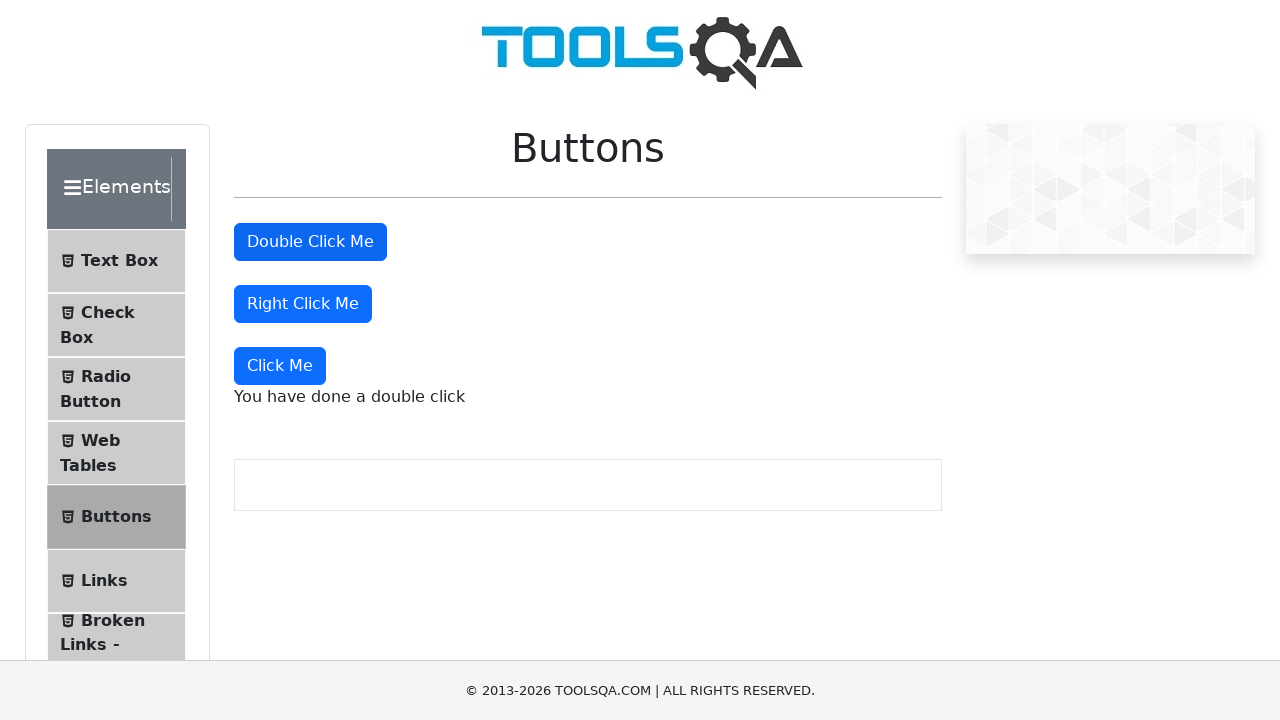

Right-clicked the right-click button at (303, 304) on #rightClickBtn
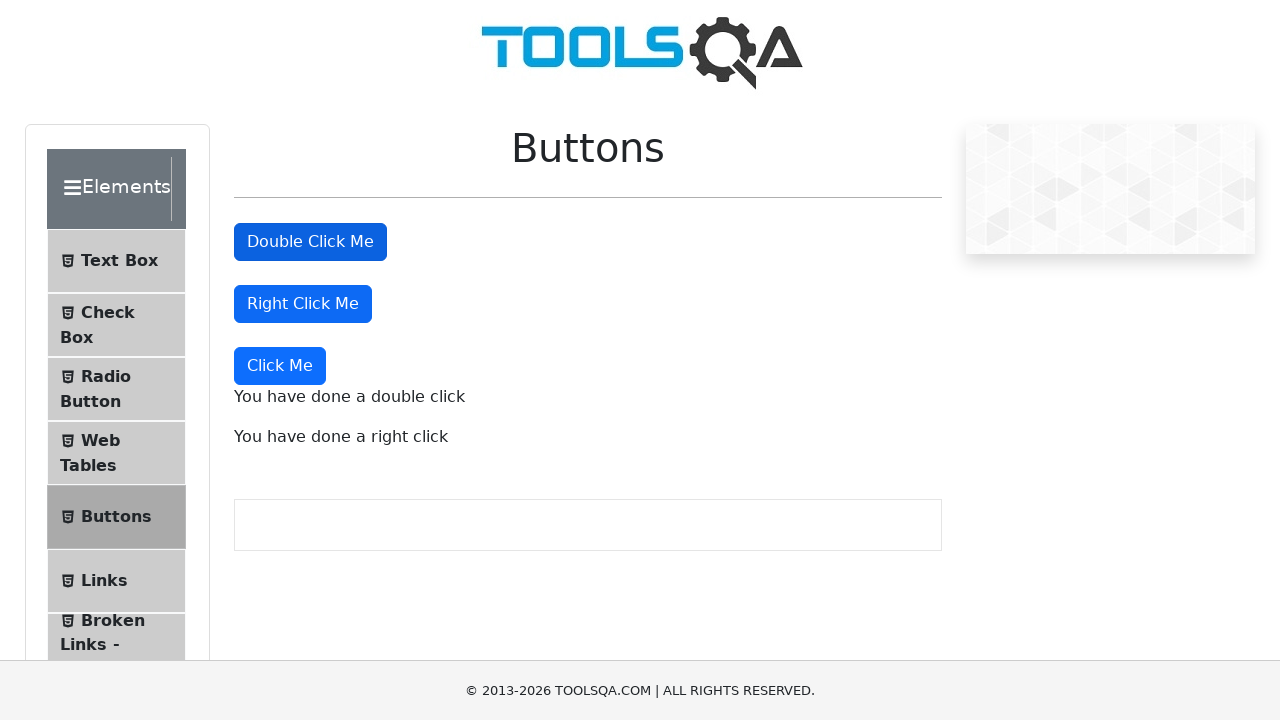

Clicked the dynamic click button at (280, 366) on xpath=//div[@class='row']//descendant::button[4]
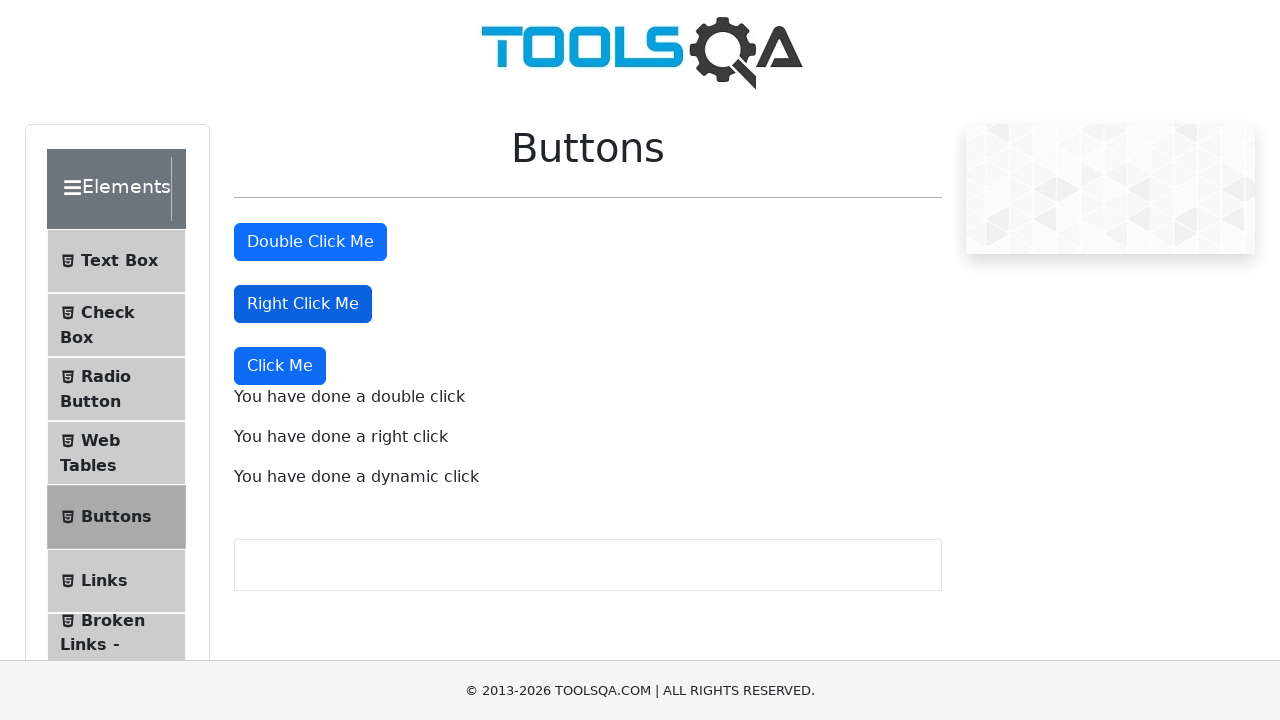

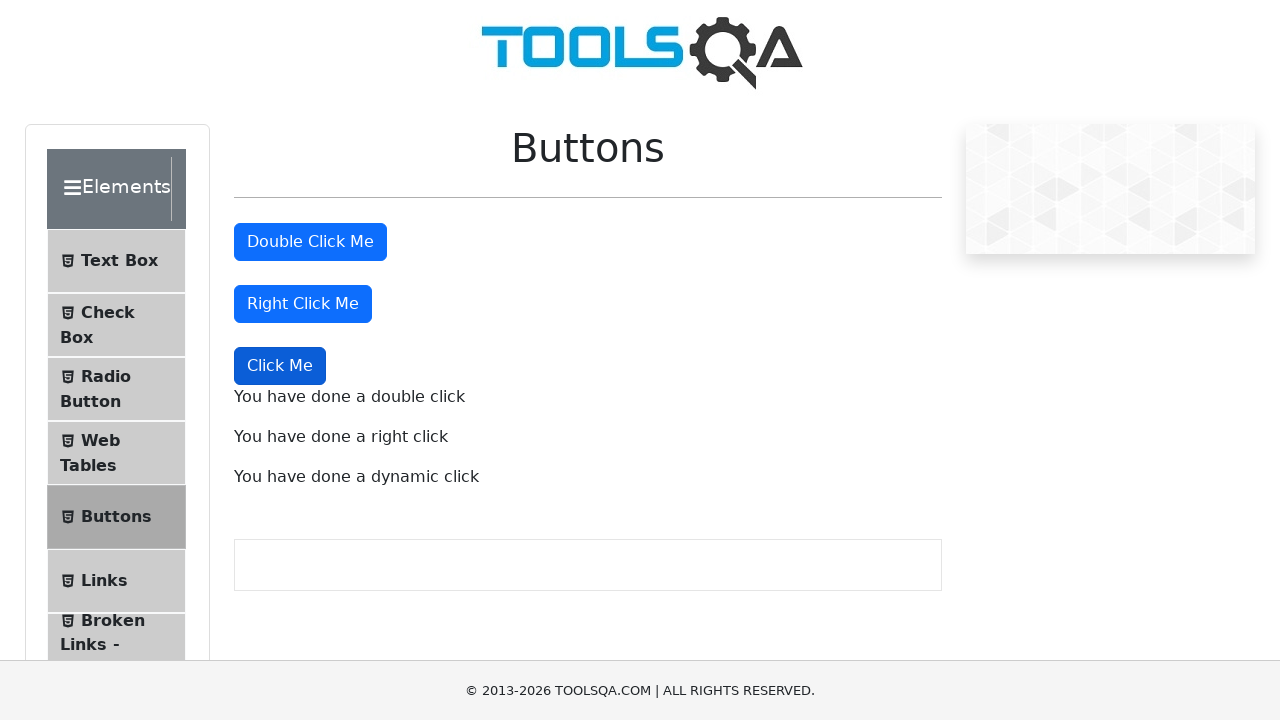